Tests iframe handling on W3Schools tryit editor by switching to an iframe, clicking a link inside it, switching back to the main content, and clicking the Run button.

Starting URL: https://www.w3schools.com/html/tryit.asp?filename=tryhtml_links_w3schools

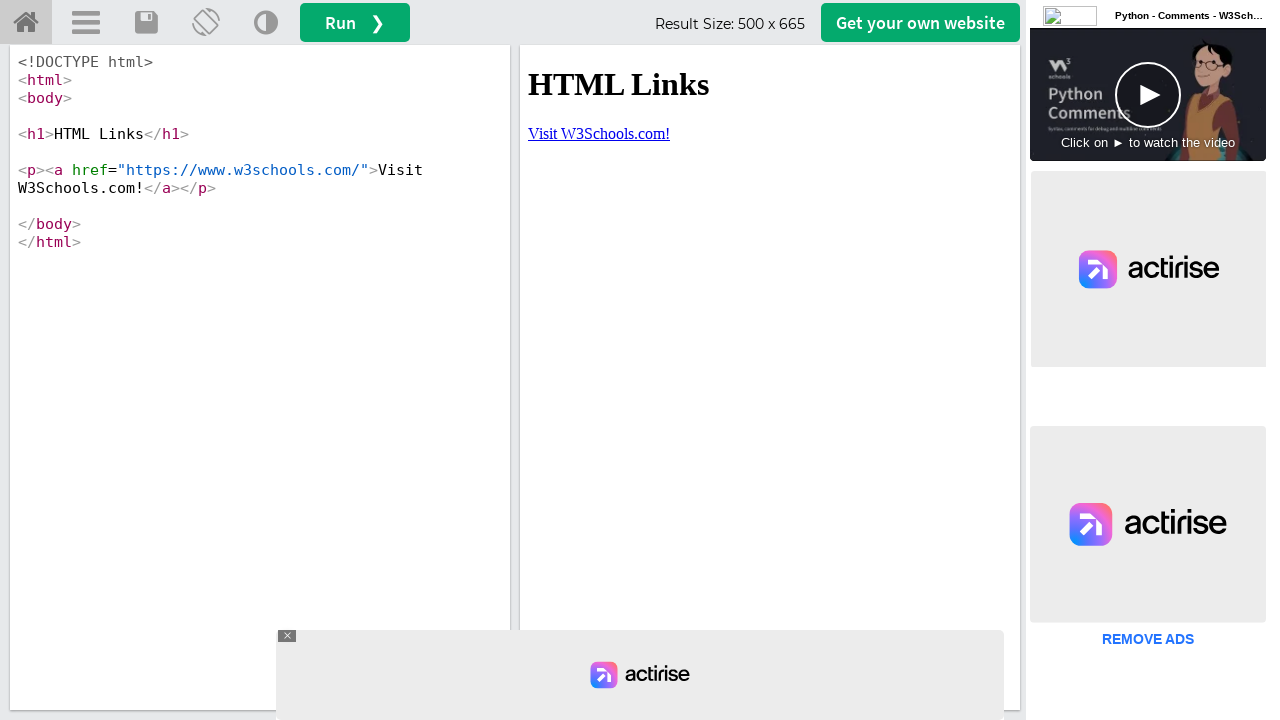

Located iframe with ID 'iframeResult'
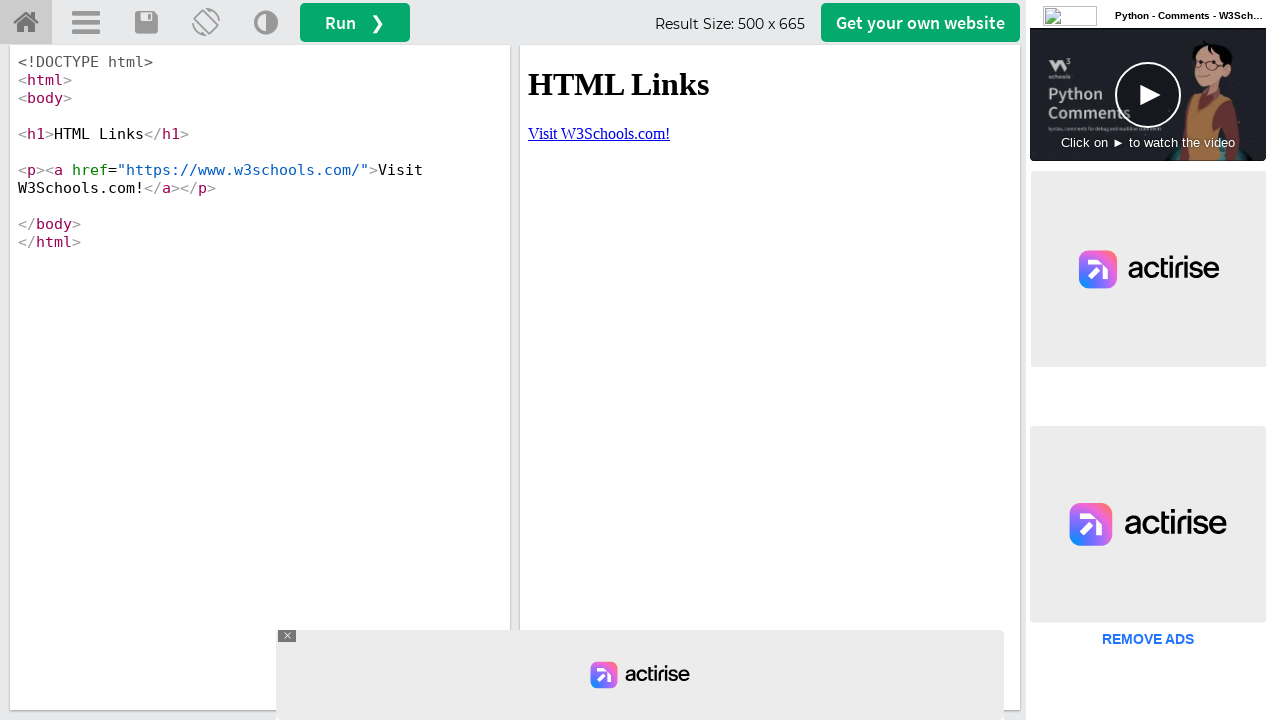

Clicked W3Schools link inside iframe at (599, 133) on #iframeResult >> internal:control=enter-frame >> a[href='https://www.w3schools.c
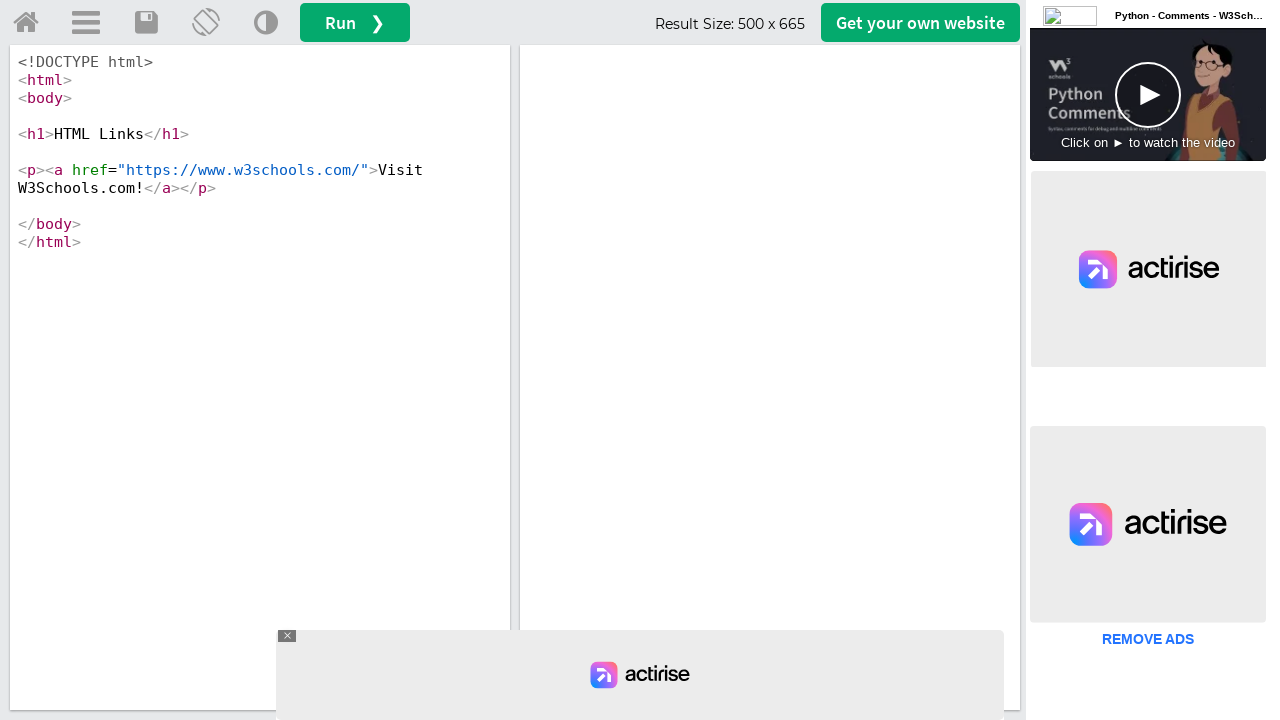

Waited 1000ms for action to complete
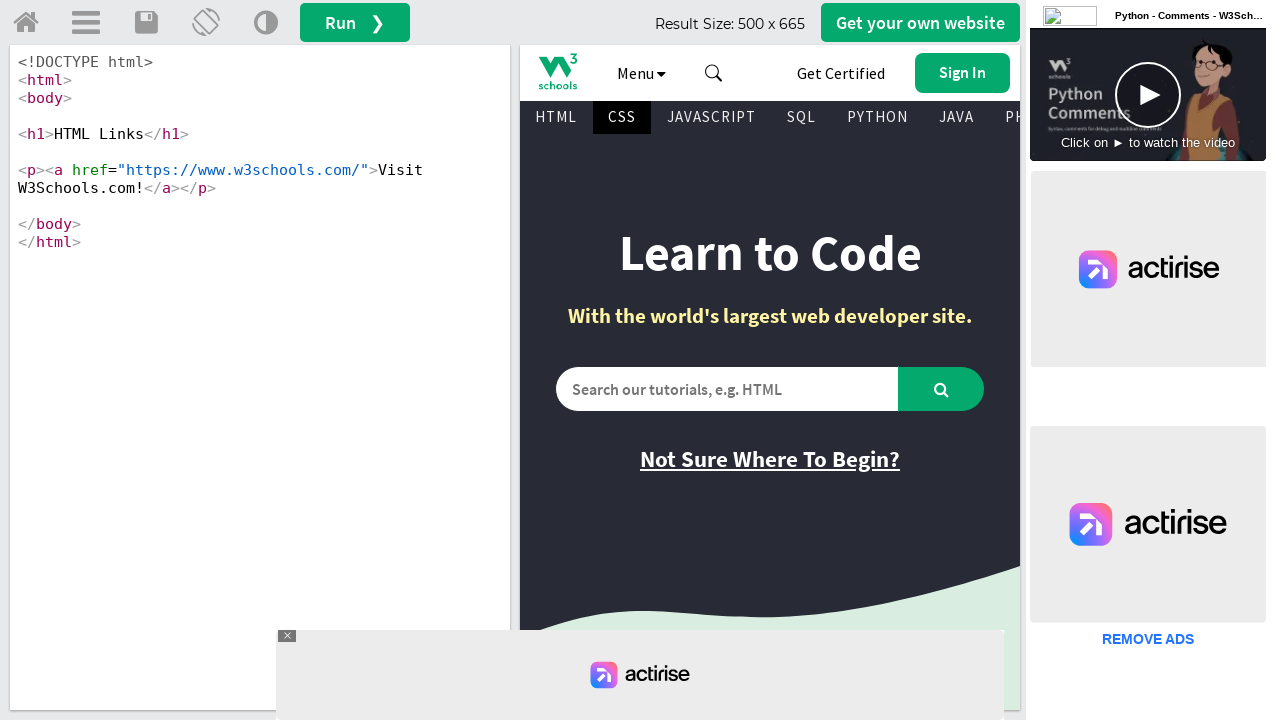

Printed page title: W3Schools Tryit Editor
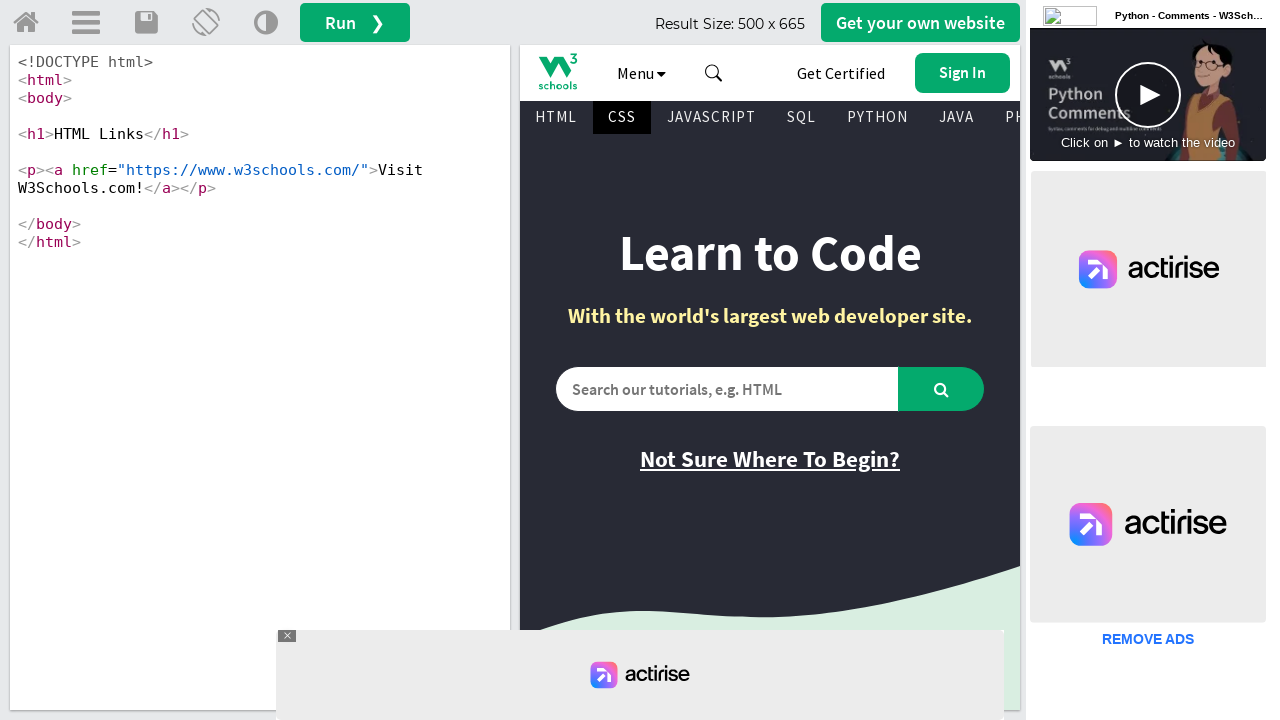

Clicked Run button on main page at (355, 22) on #runbtn
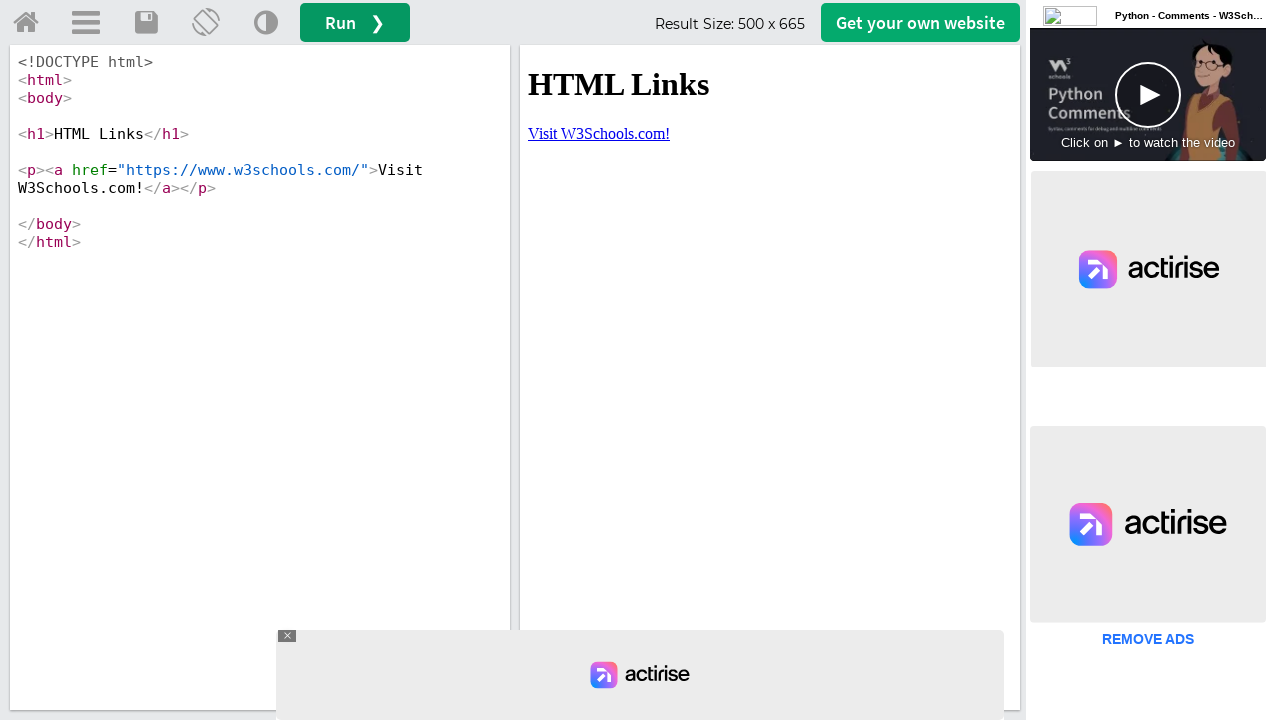

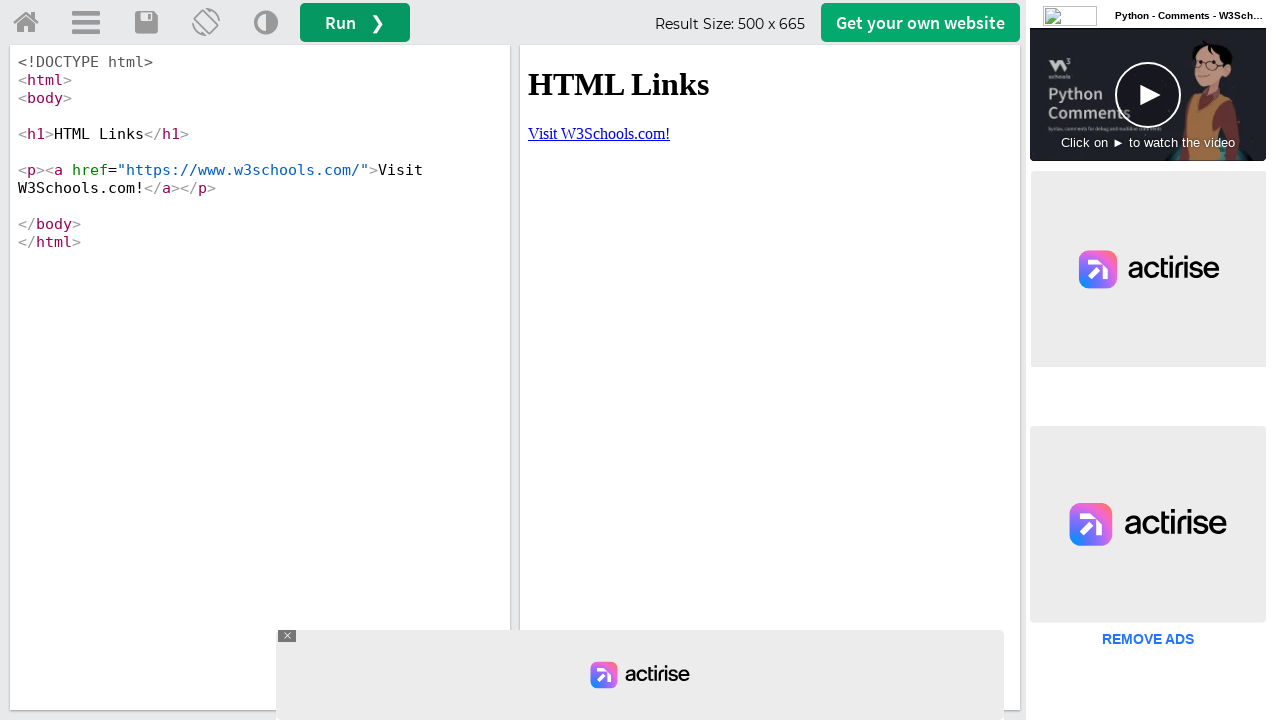